Tests form submission by clicking a specific link, then filling out a multi-field form with personal information (name, last name, city, country) and submitting it.

Starting URL: http://suninjuly.github.io/find_link_text

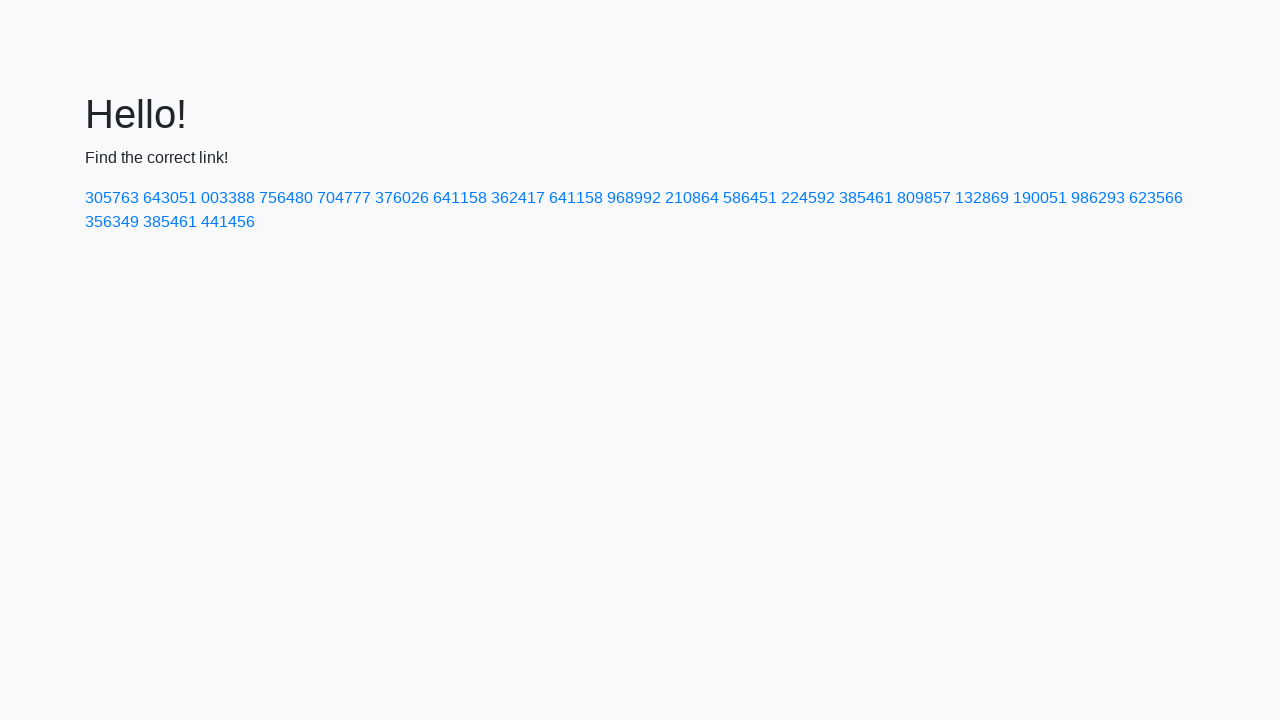

Navigated to form page
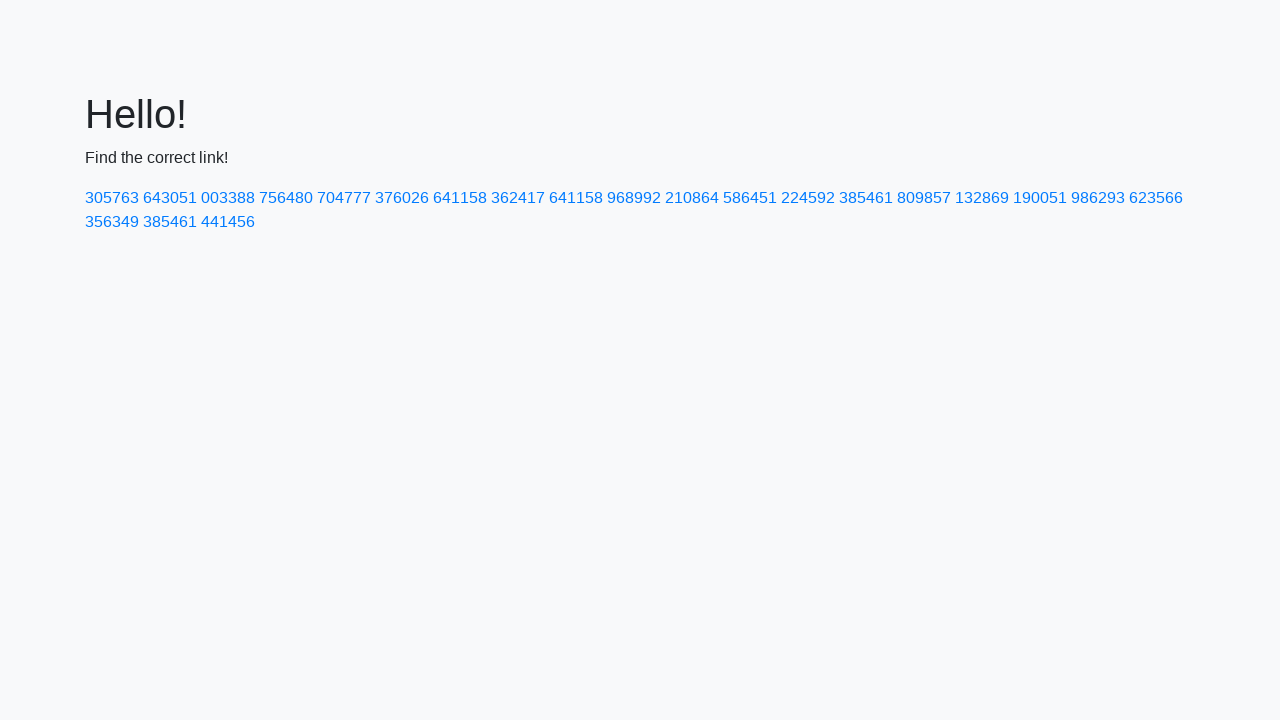

Clicked link with text '224592' at (808, 198) on a:text('224592')
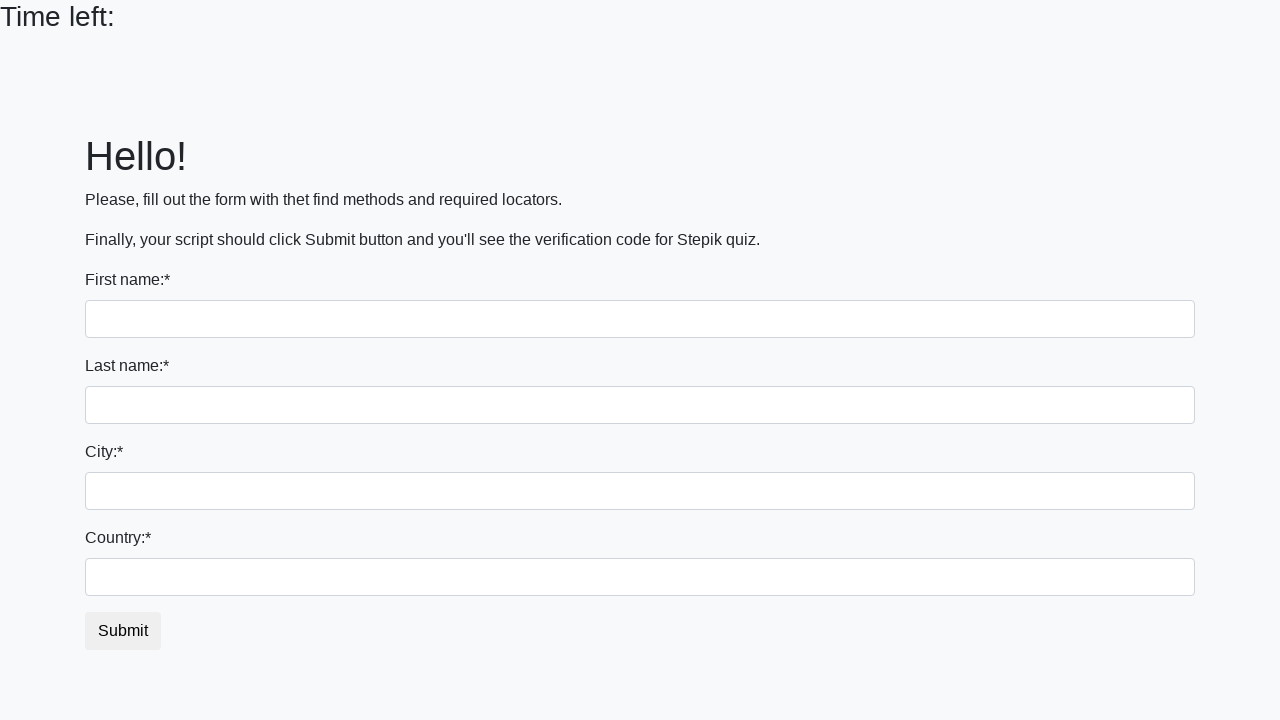

Filled first name field with 'Ivan' on input
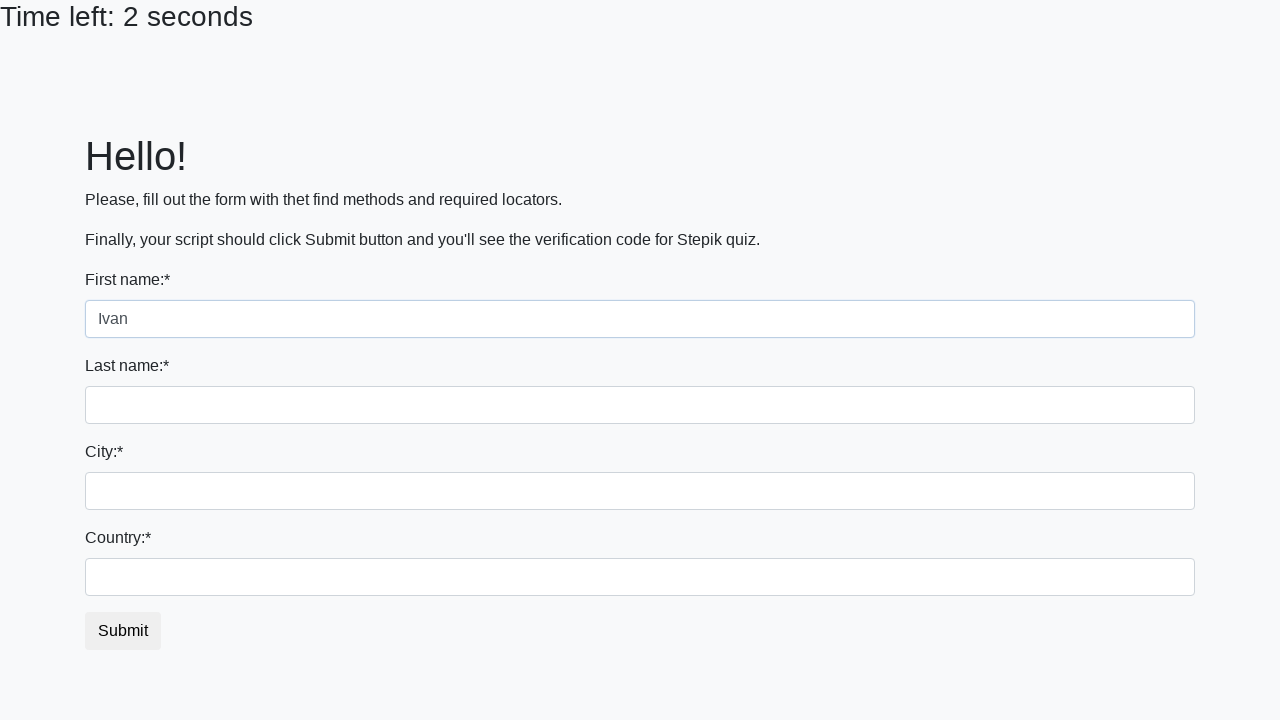

Filled last name field with 'Petrov' on input[name='last_name']
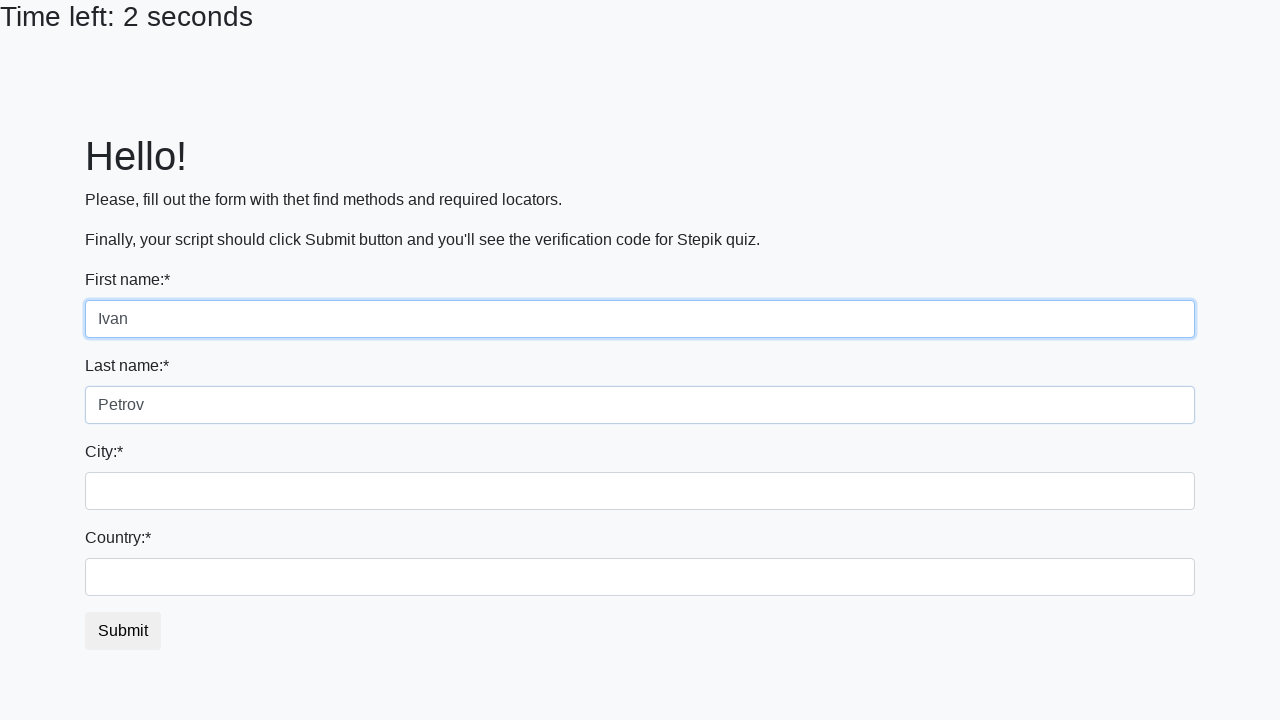

Filled city field with 'Smolensk' on .form-control.city
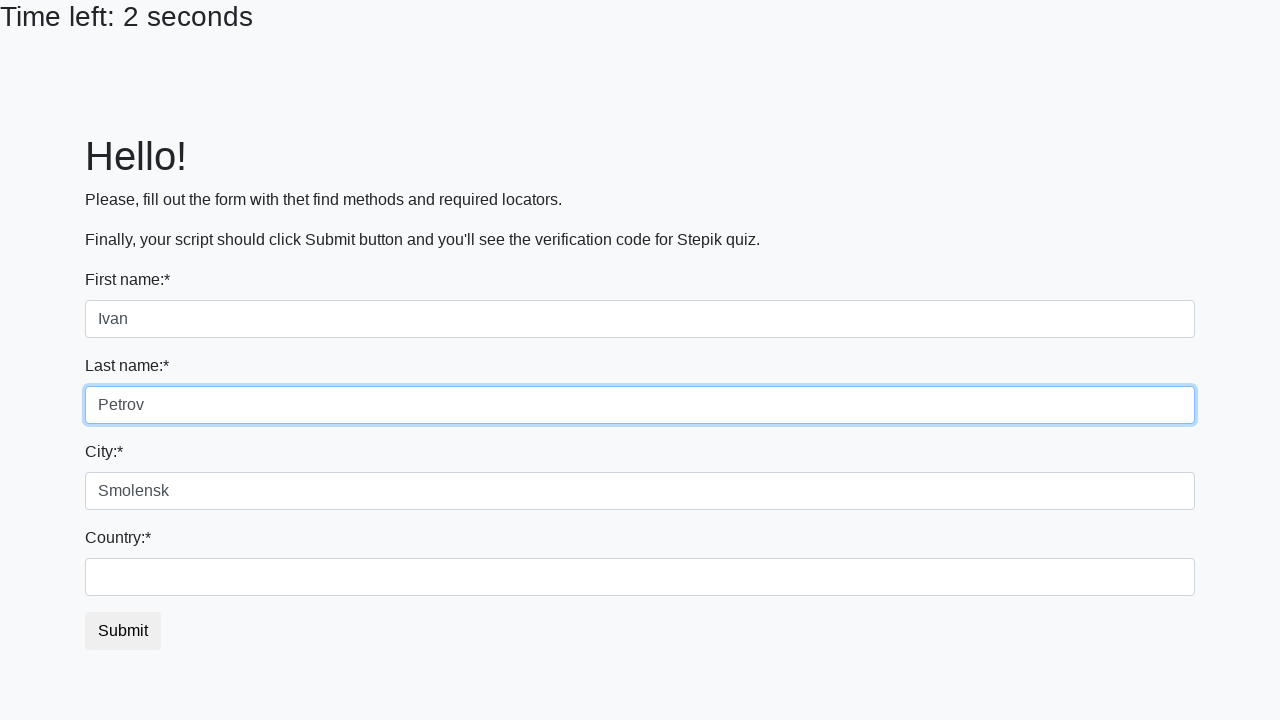

Filled country field with 'Russia' on #country
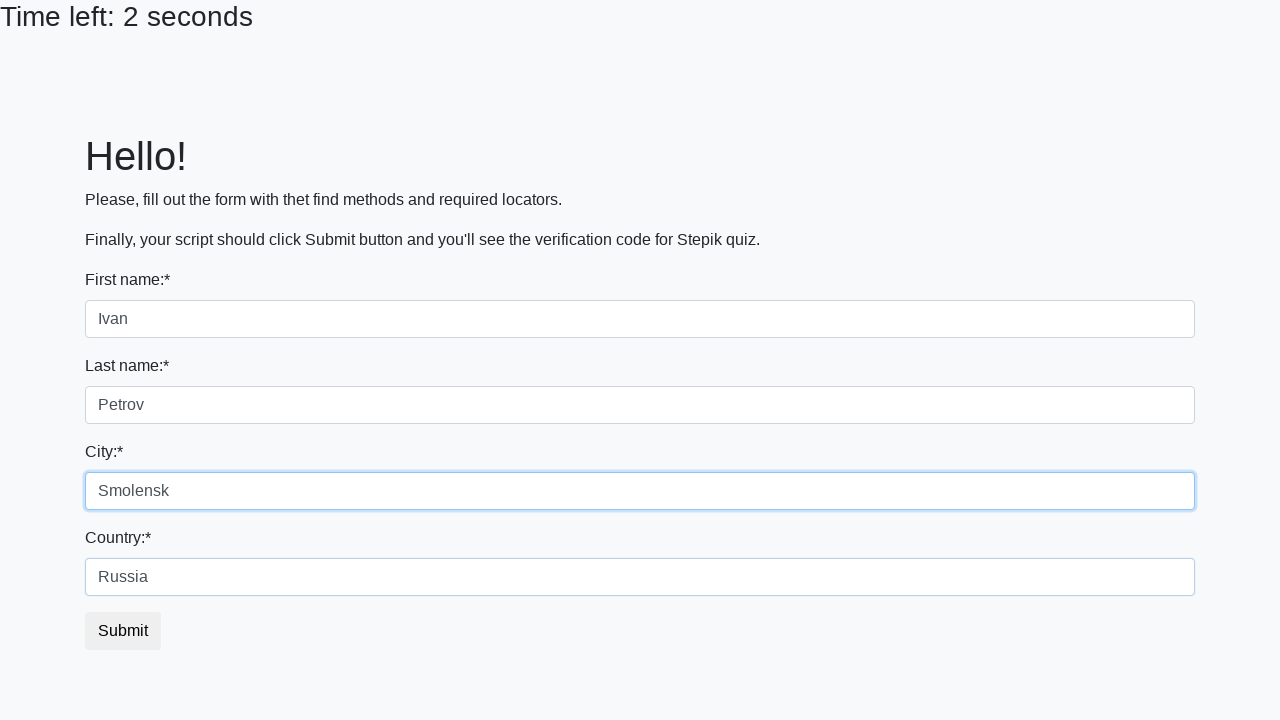

Clicked submit button to submit form at (123, 631) on button.btn
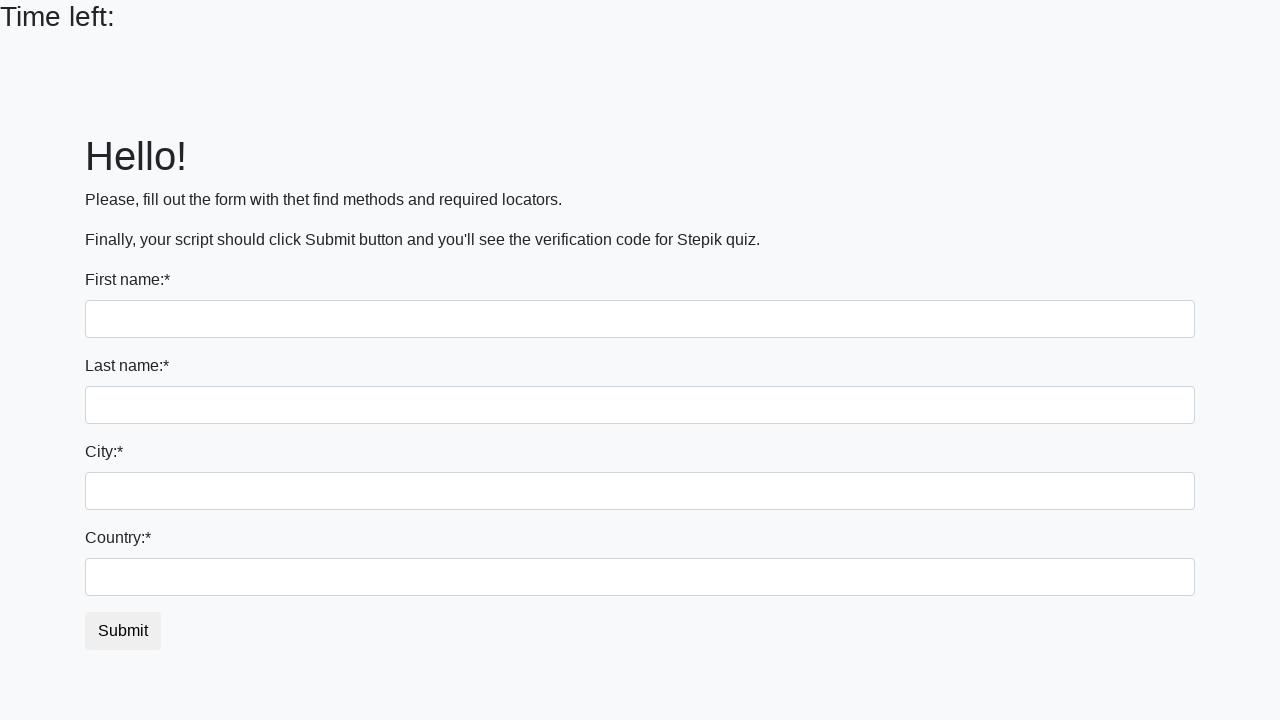

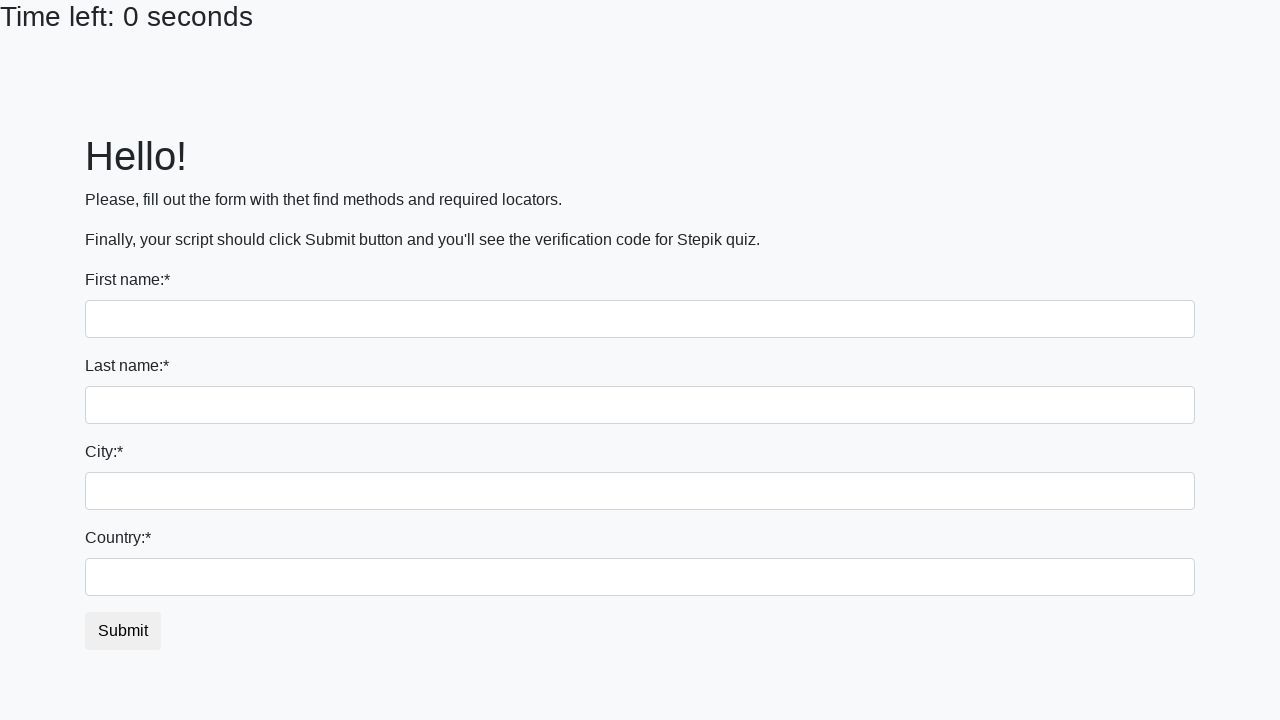